Tests that navigating to #!/active URL shows only active todos with the 'active' filter selected.

Starting URL: https://todomvc.com/examples/typescript-angular/#/

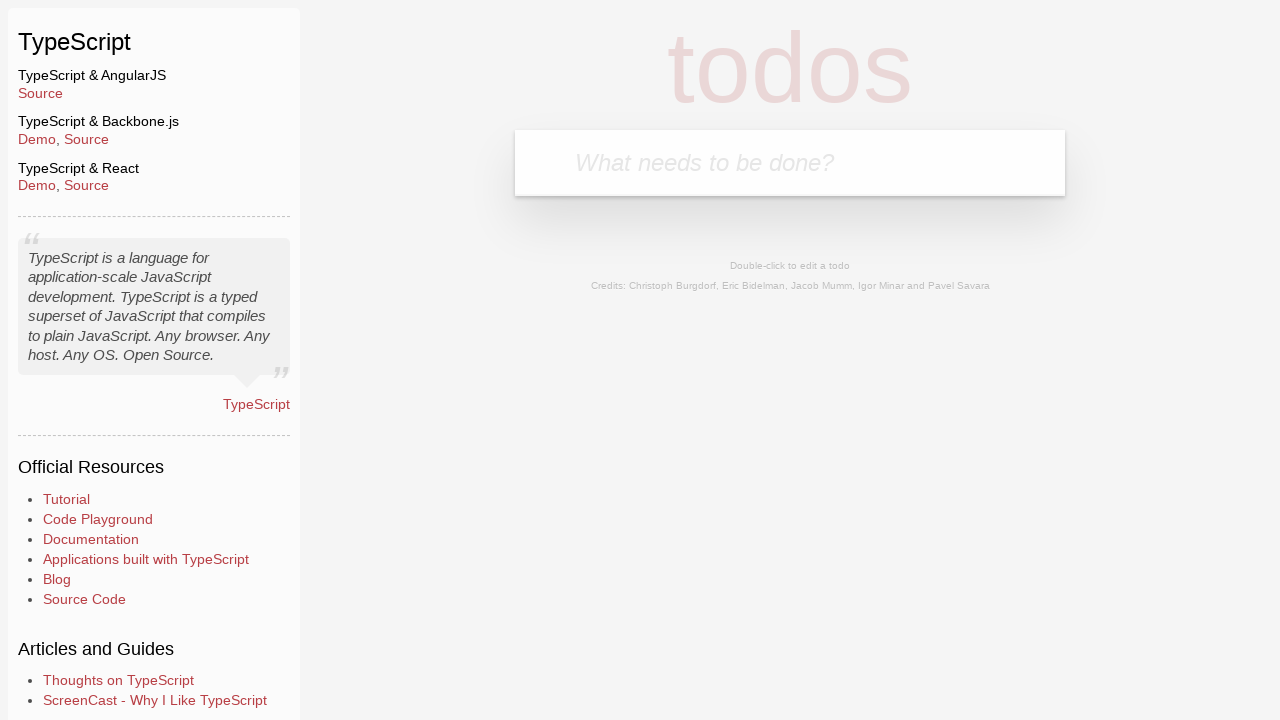

Filled new todo input with 'Example1' on .new-todo
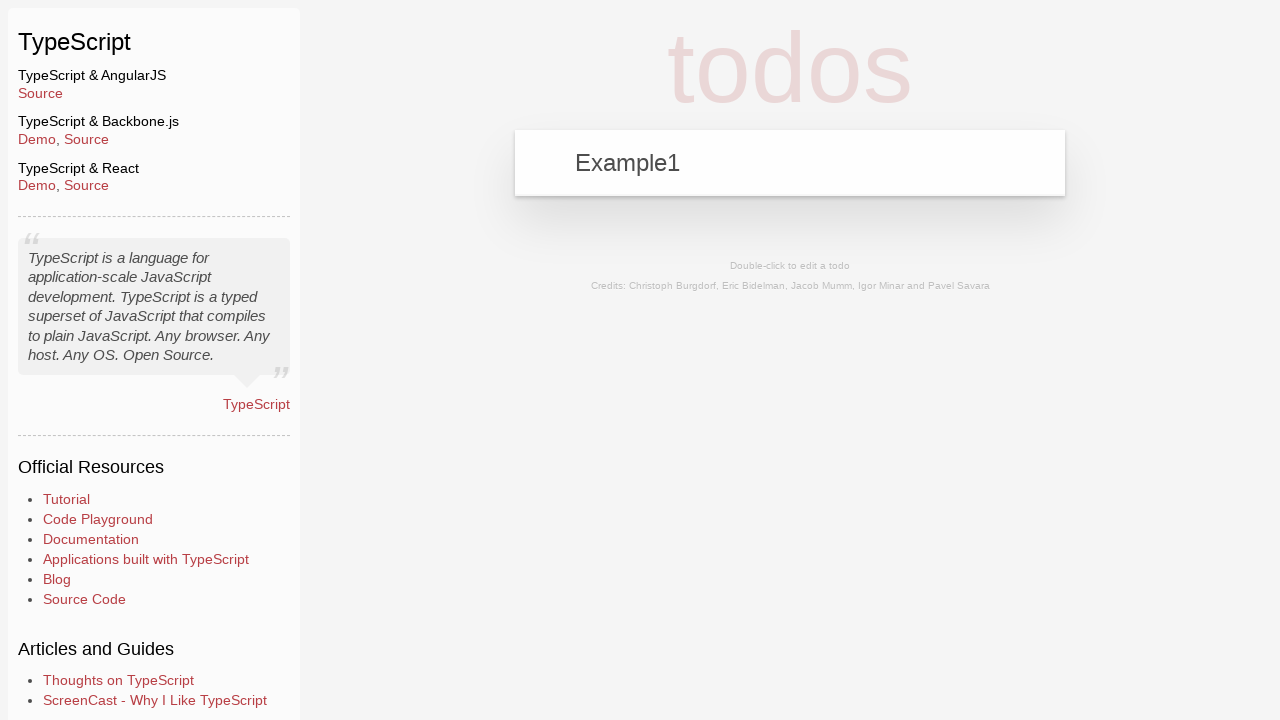

Pressed Enter to add first todo 'Example1' on .new-todo
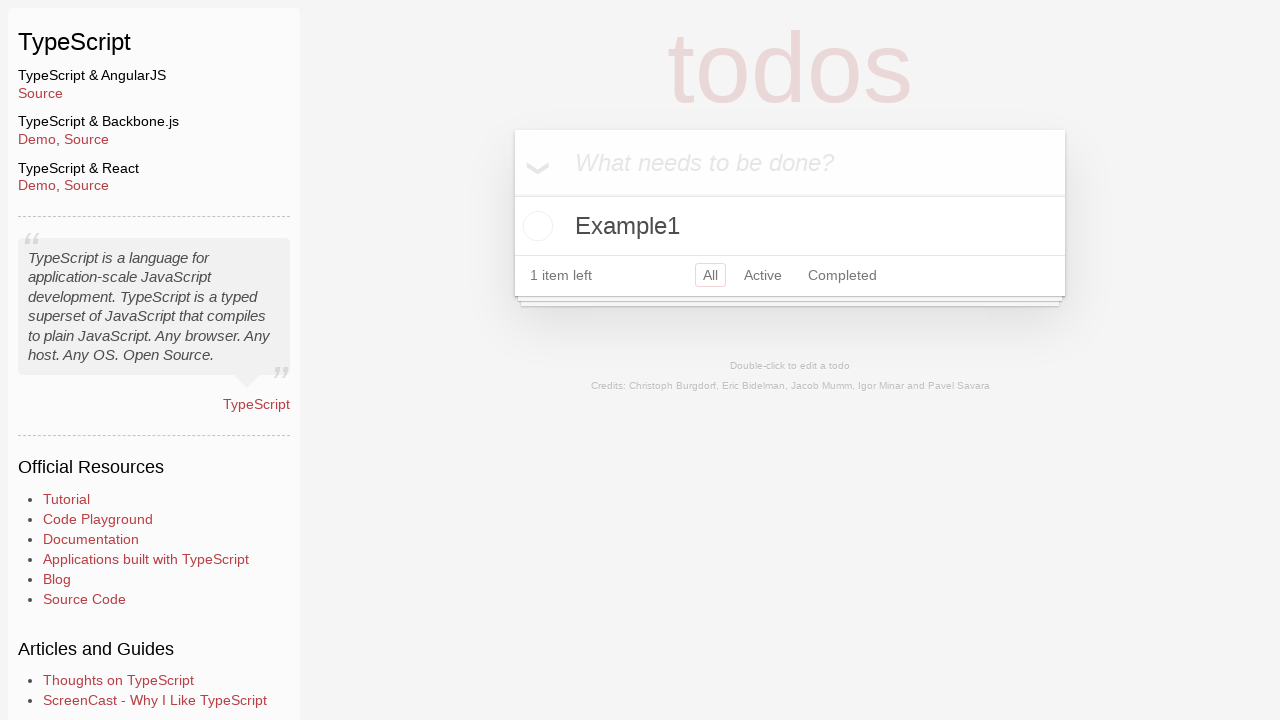

Filled new todo input with 'Example2' on .new-todo
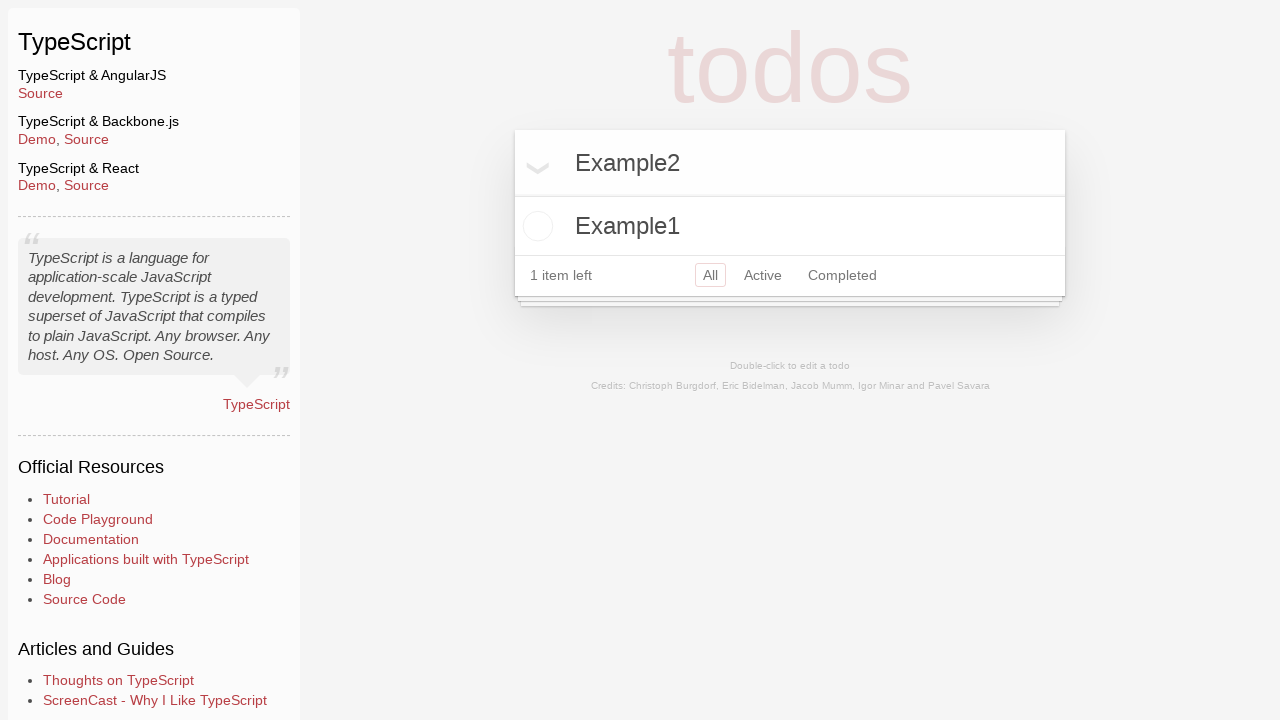

Pressed Enter to add second todo 'Example2' on .new-todo
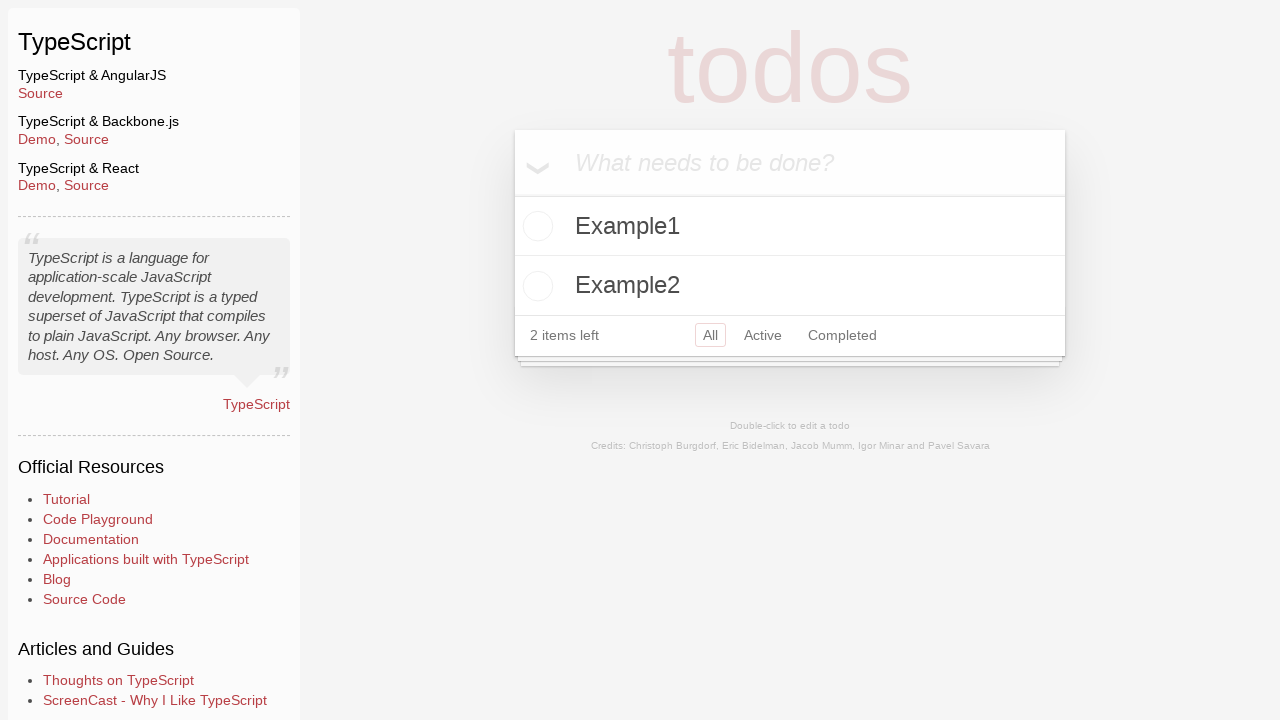

Clicked toggle checkbox to mark 'Example2' as completed at (535, 286) on li:has-text('Example2') .toggle
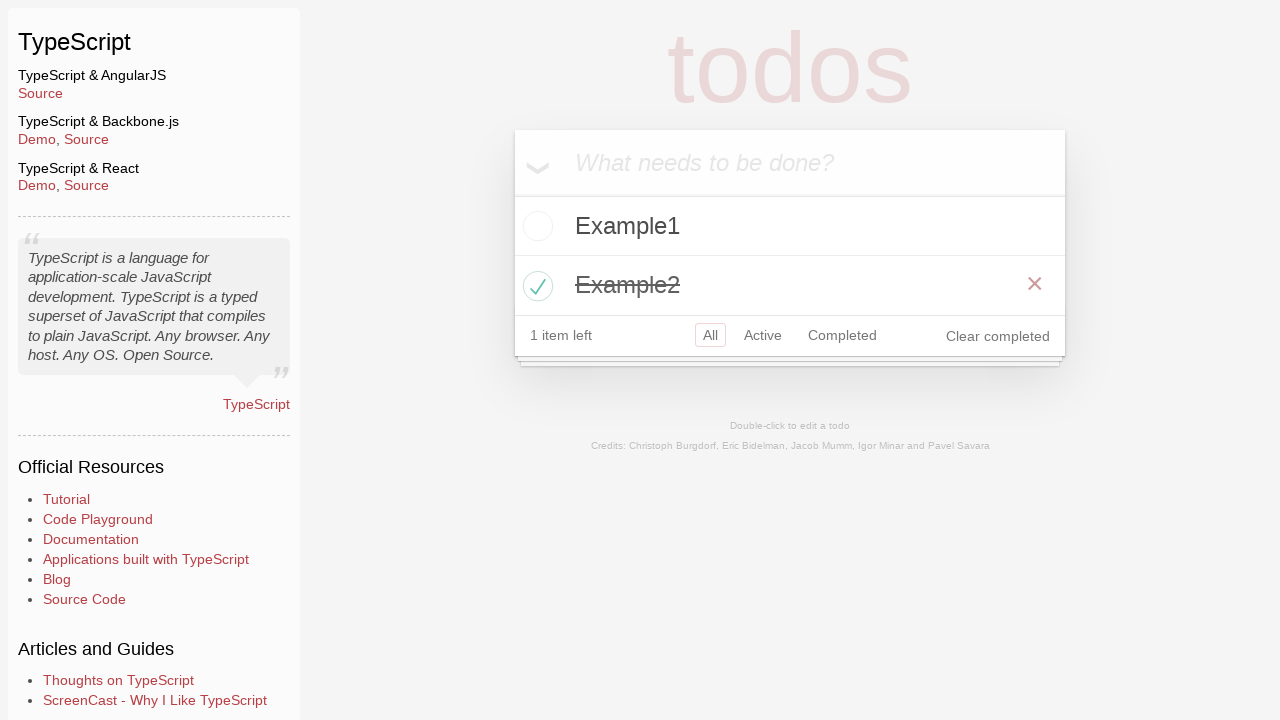

Navigated to #!/active URL to filter for active todos
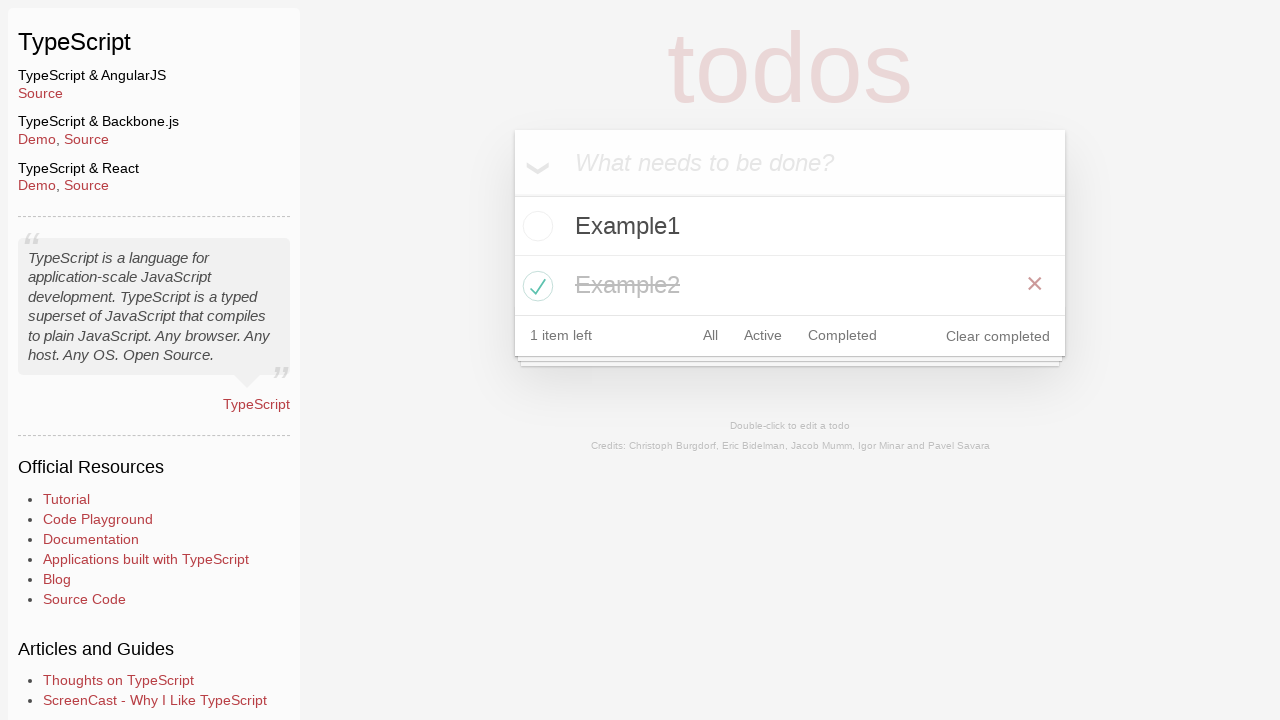

Verified that only 'Example1' (active todo) is visible on the page
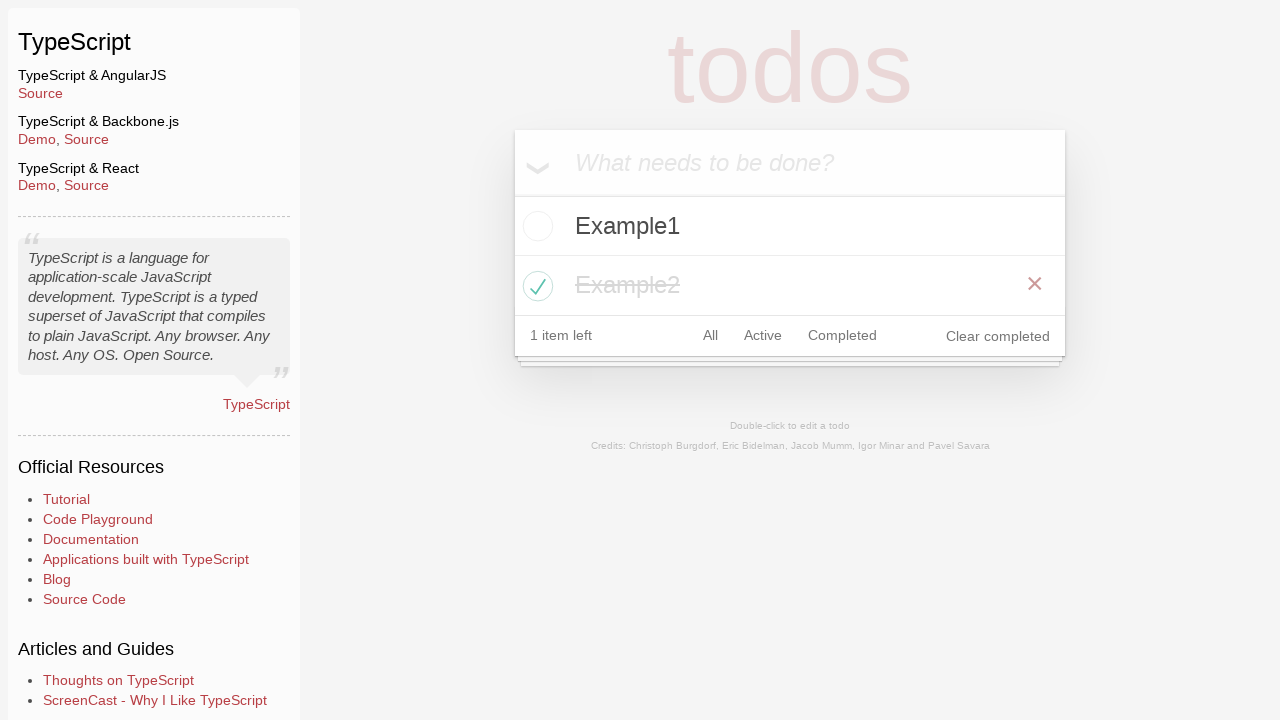

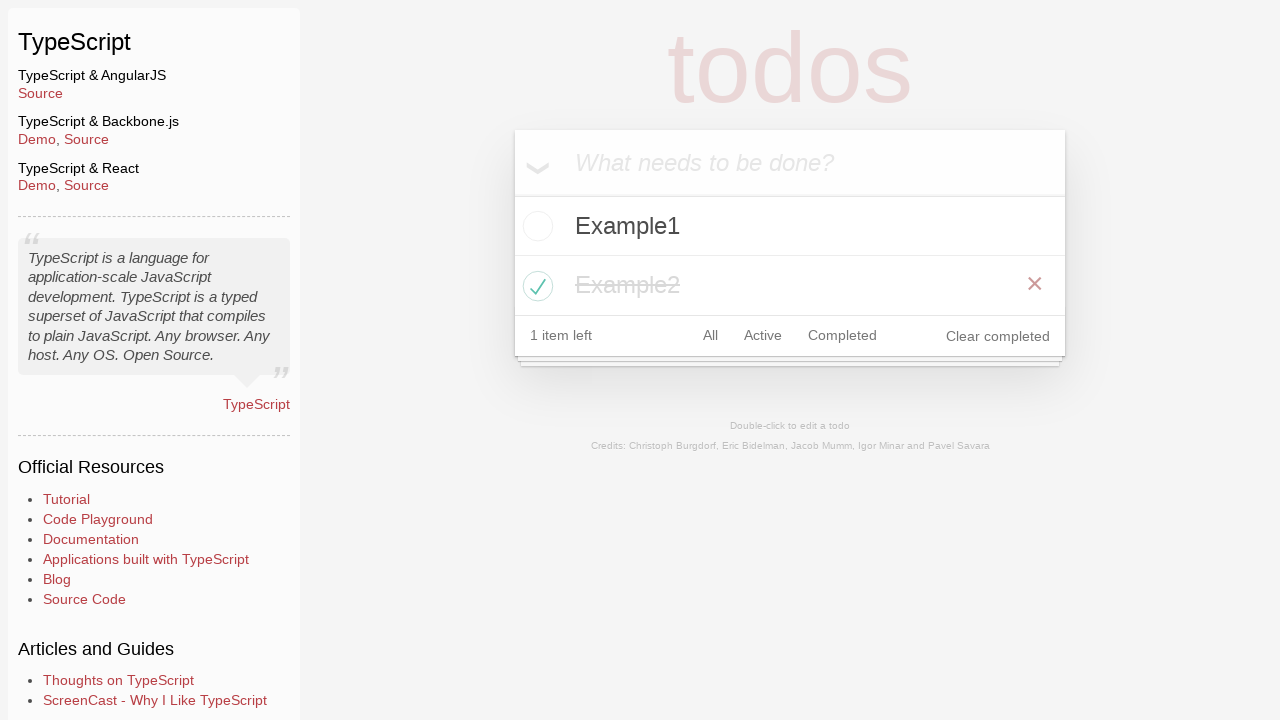